Tests displaying active items by clicking the Active filter link

Starting URL: https://demo.playwright.dev/todomvc

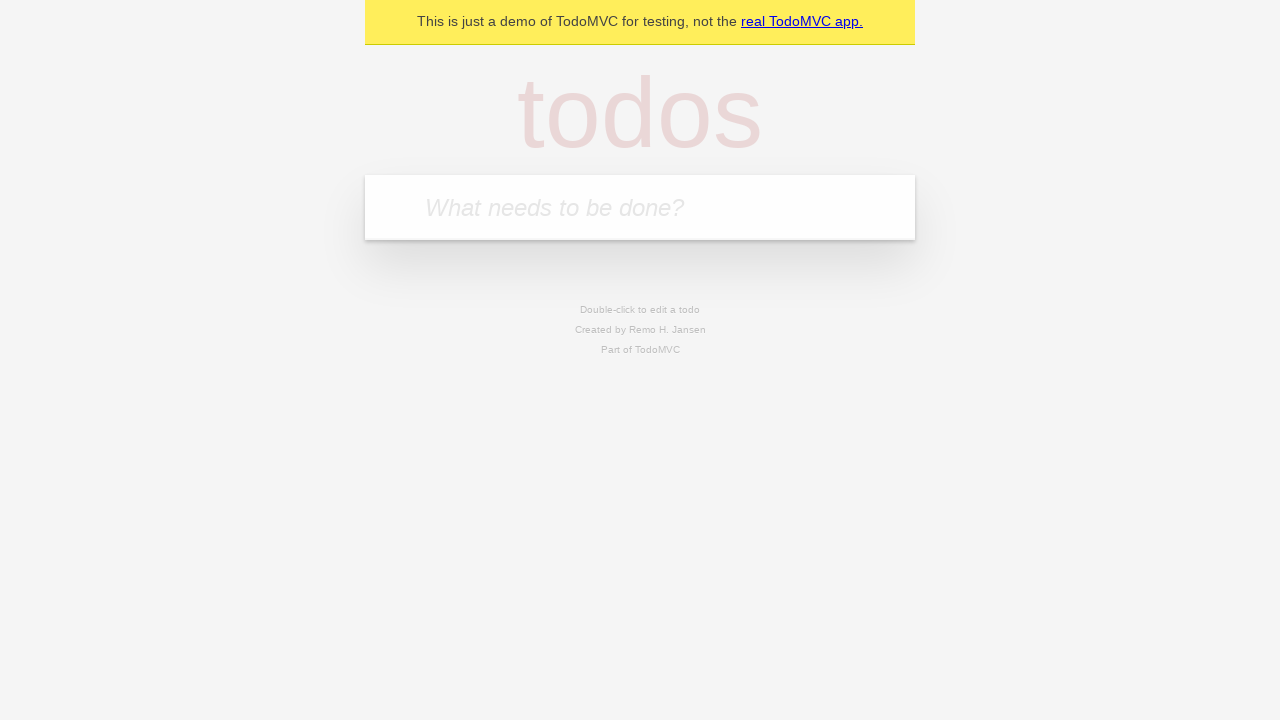

Filled todo input with 'buy some cheese' on internal:attr=[placeholder="What needs to be done?"i]
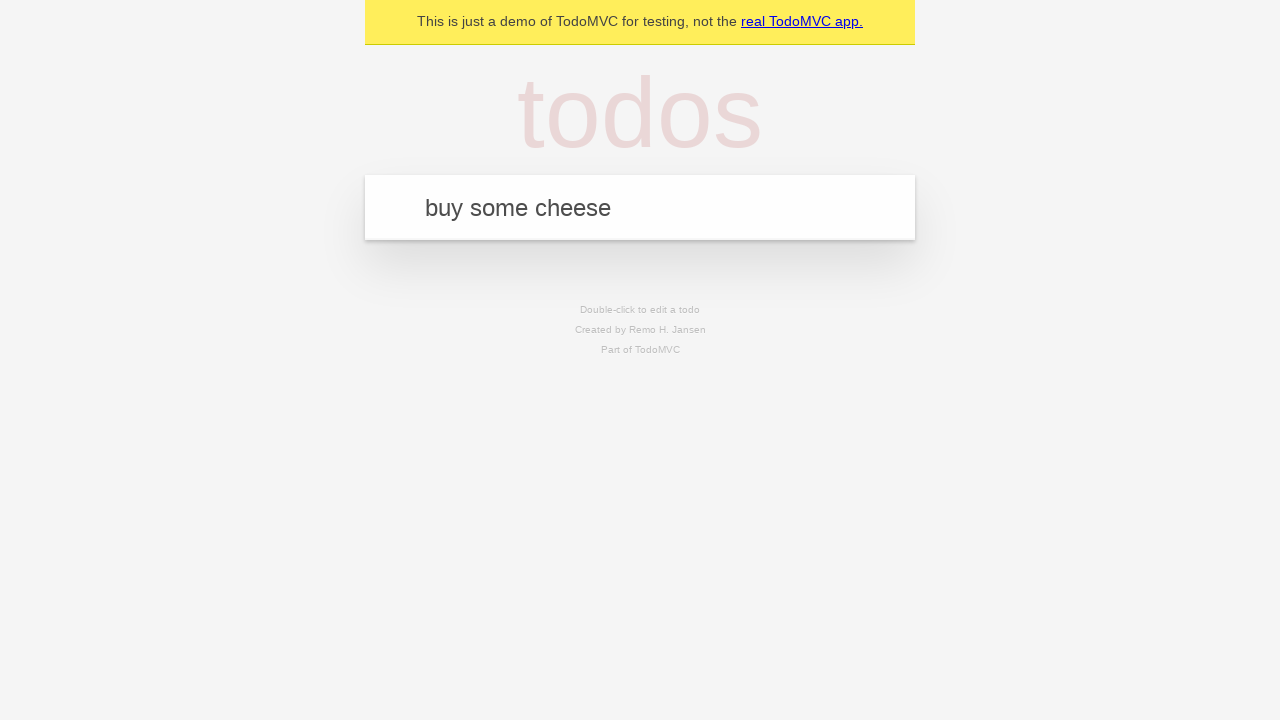

Pressed Enter to create first todo on internal:attr=[placeholder="What needs to be done?"i]
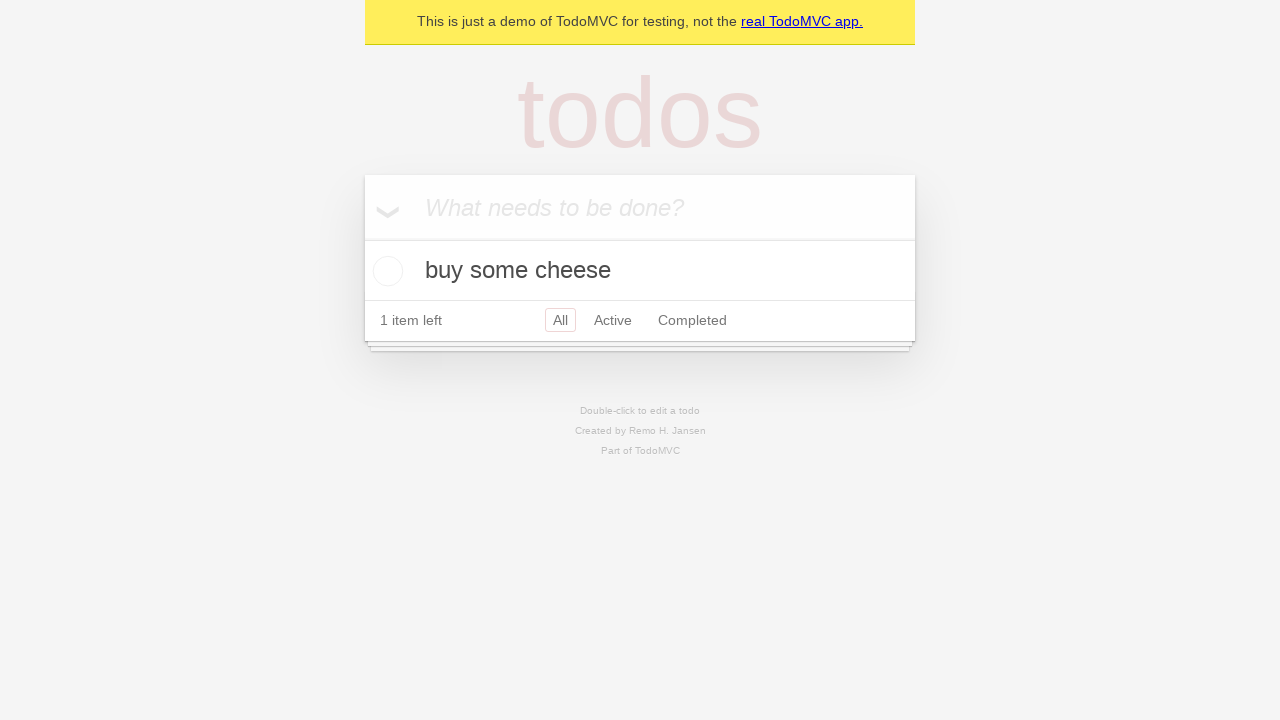

Filled todo input with 'feed the cat' on internal:attr=[placeholder="What needs to be done?"i]
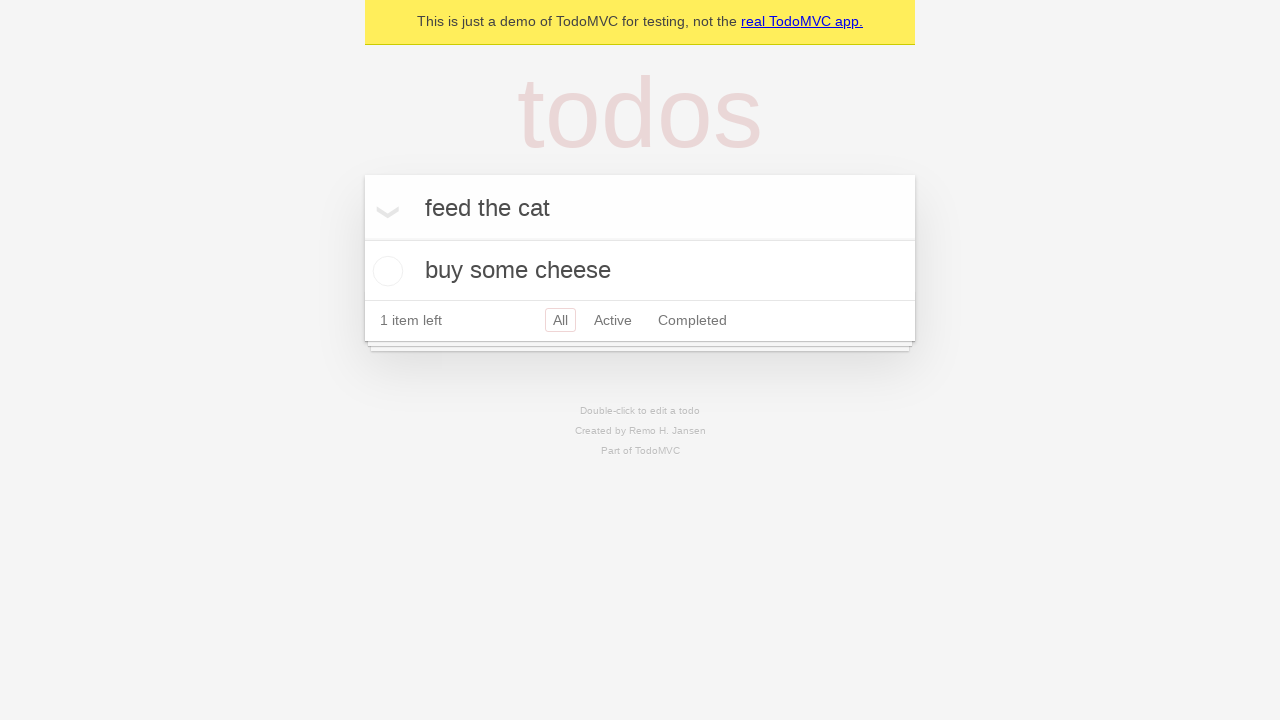

Pressed Enter to create second todo on internal:attr=[placeholder="What needs to be done?"i]
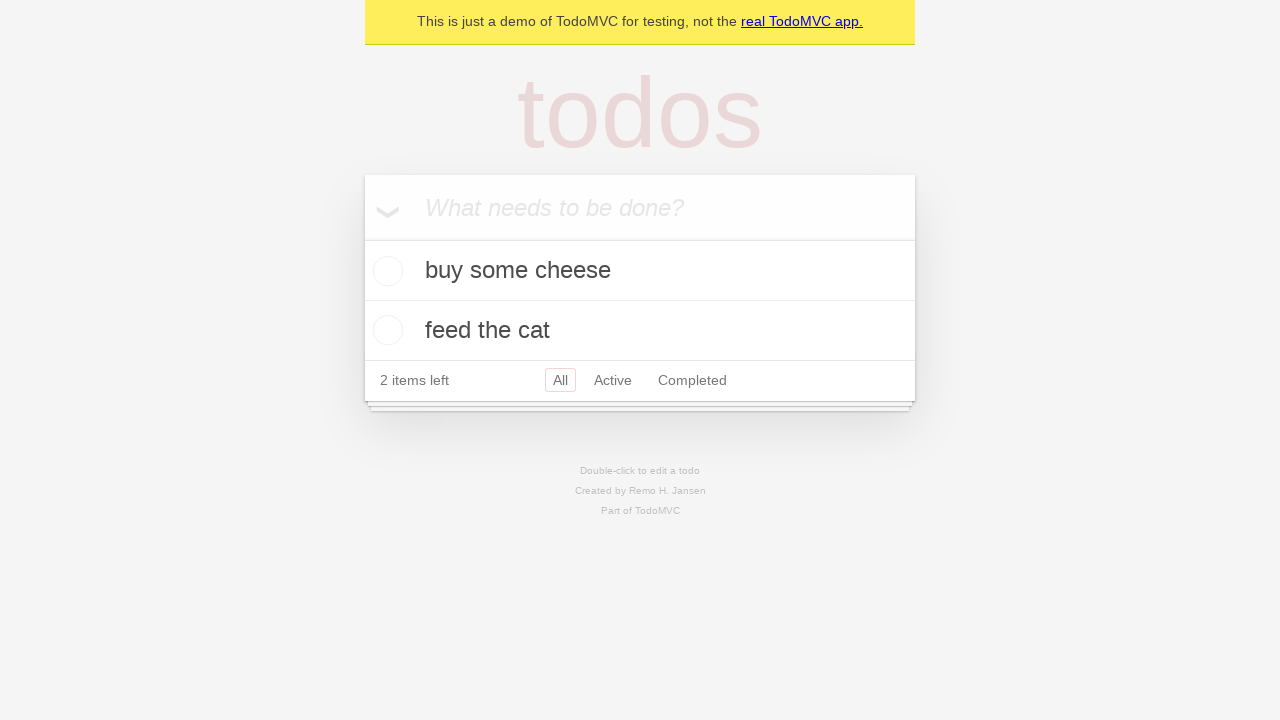

Filled todo input with 'book a doctors appointment' on internal:attr=[placeholder="What needs to be done?"i]
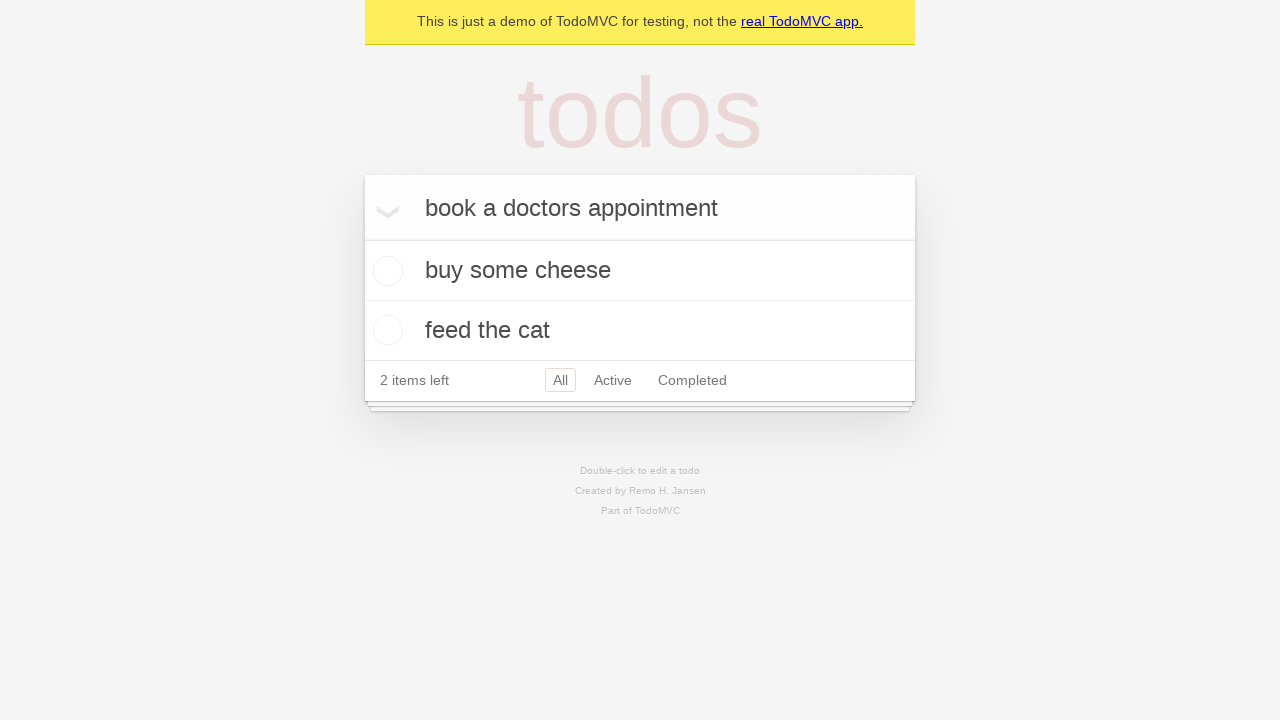

Pressed Enter to create third todo on internal:attr=[placeholder="What needs to be done?"i]
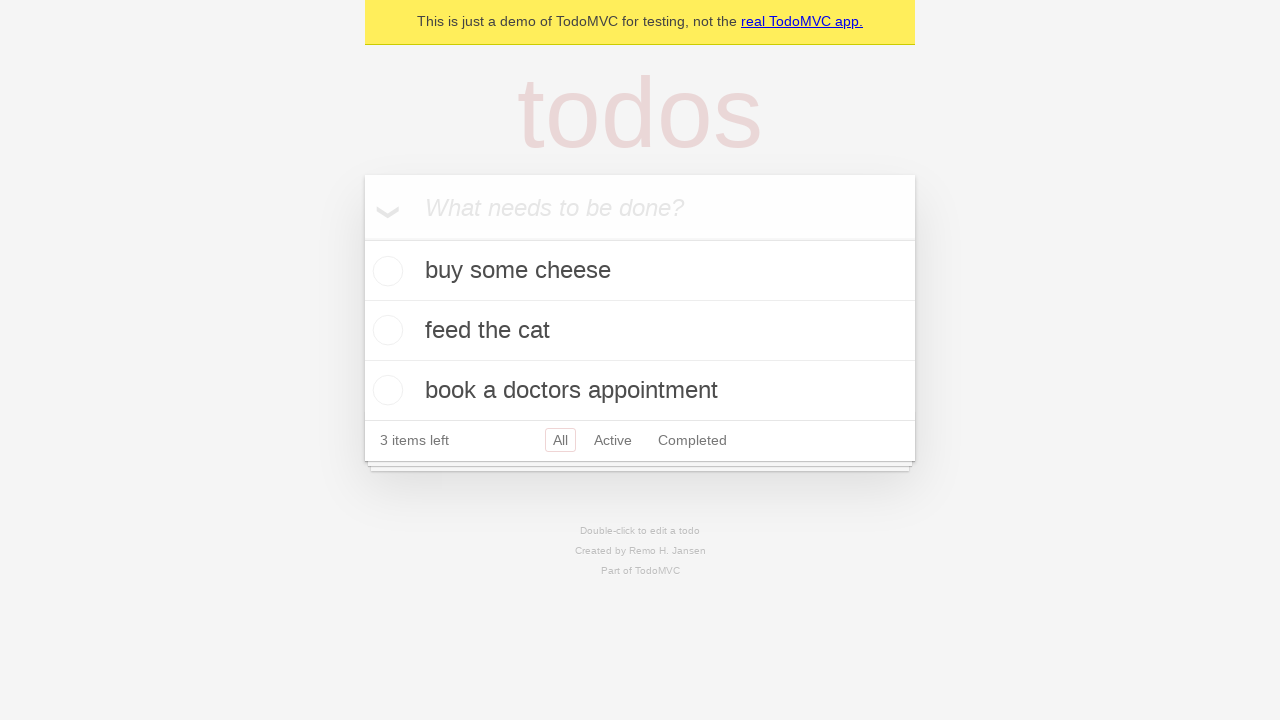

Checked the second todo item to mark it as complete at (385, 330) on internal:testid=[data-testid="todo-item"s] >> nth=1 >> internal:role=checkbox
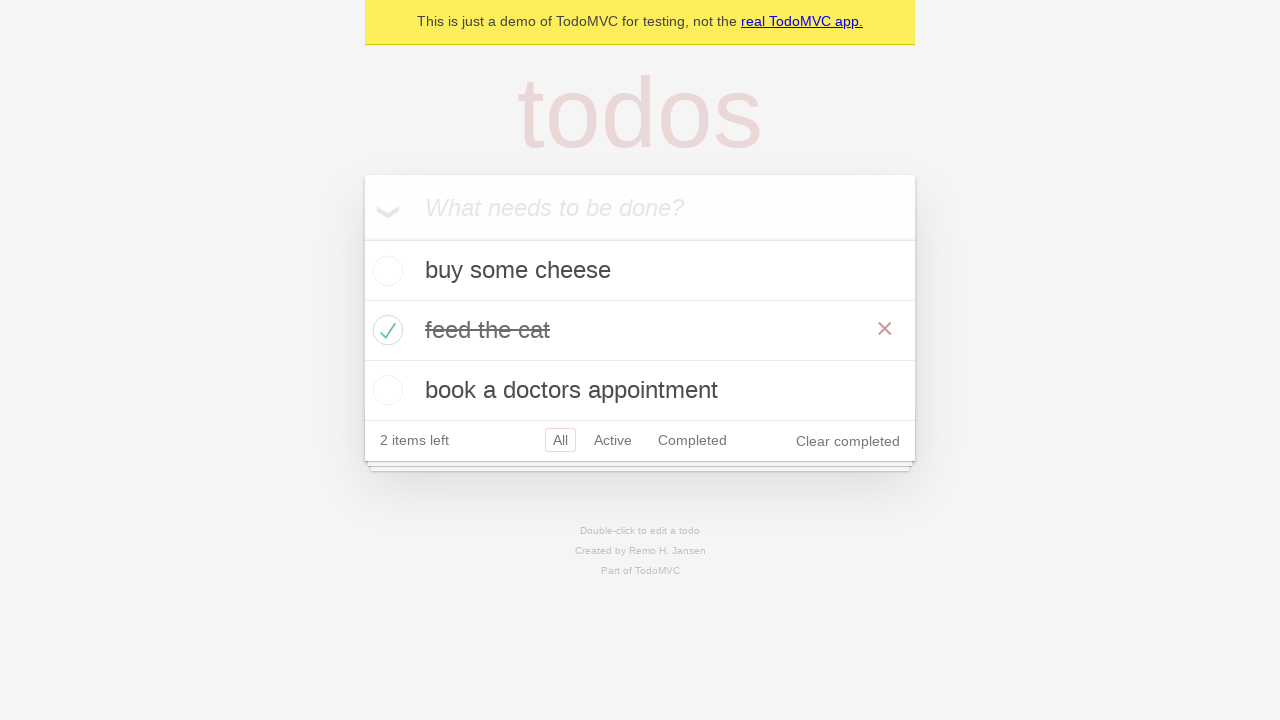

Clicked Active filter link to display only active items at (613, 440) on internal:role=link[name="Active"i]
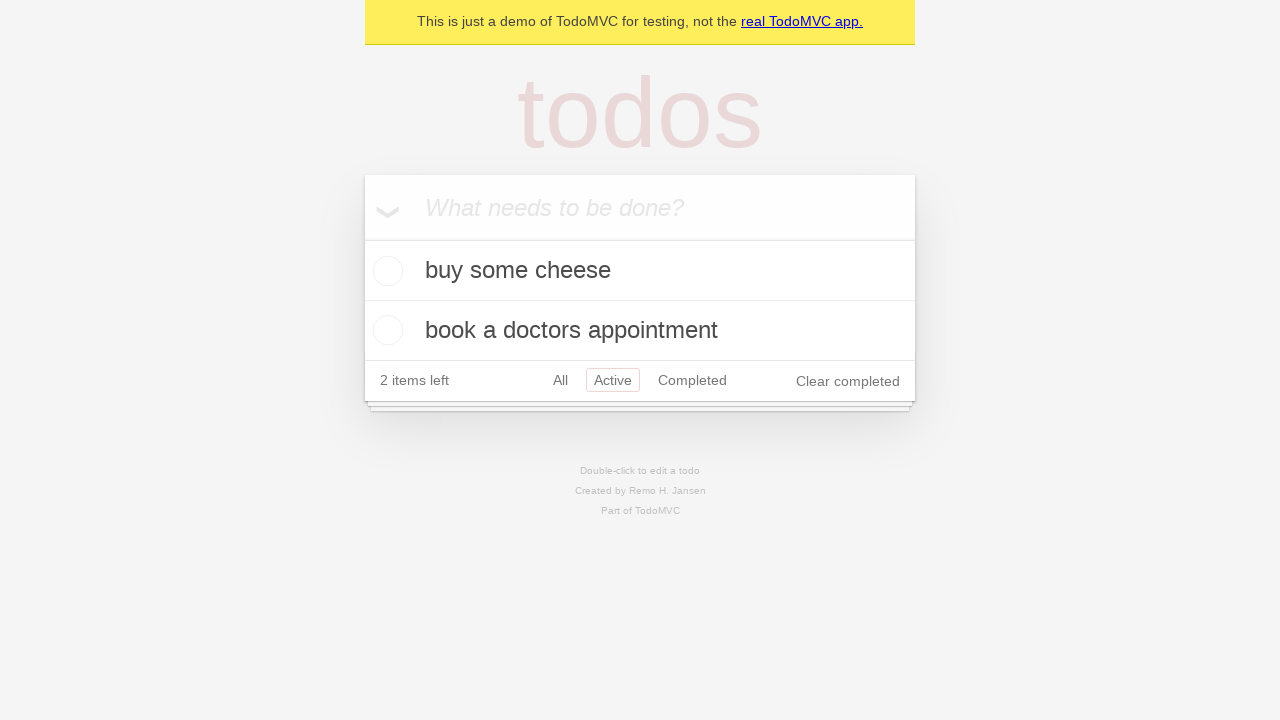

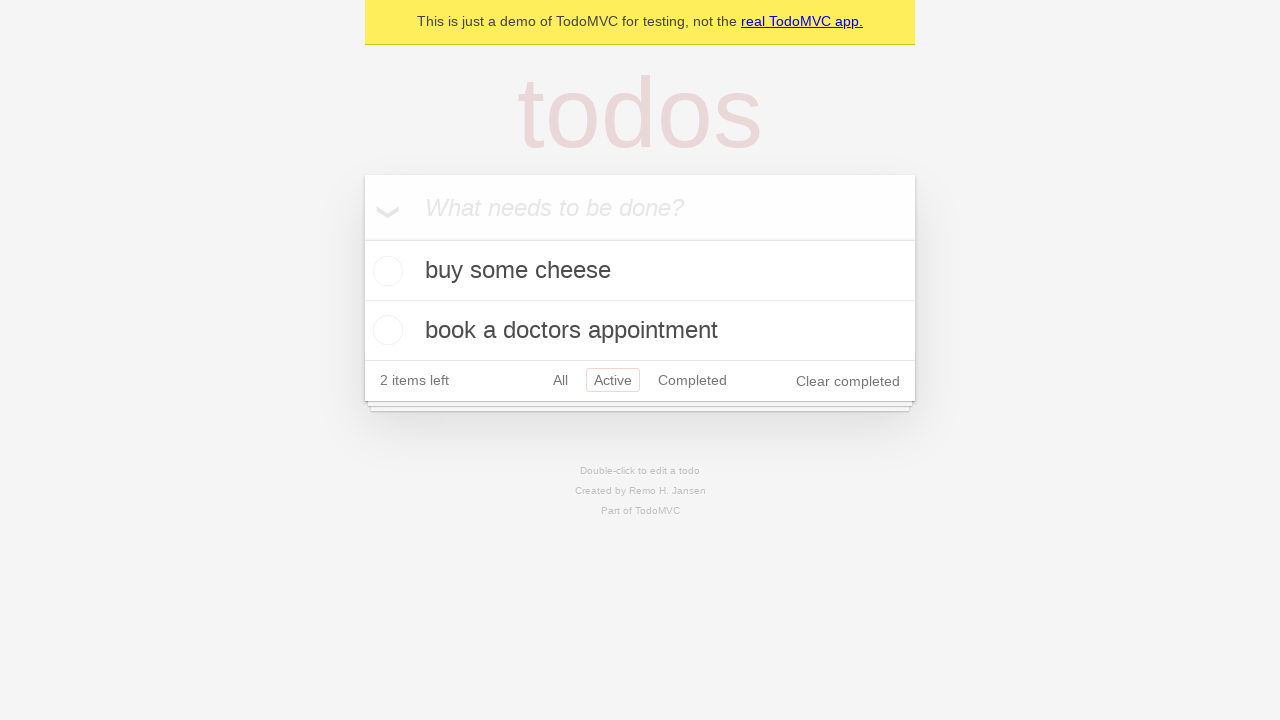